Tests iframe interaction on W3Schools try editor by switching to iframe, clicking a button inside it, then switching back to main page and clicking home icon

Starting URL: https://www.w3schools.com/js/tryit.asp?filename=tryjs_myfirst

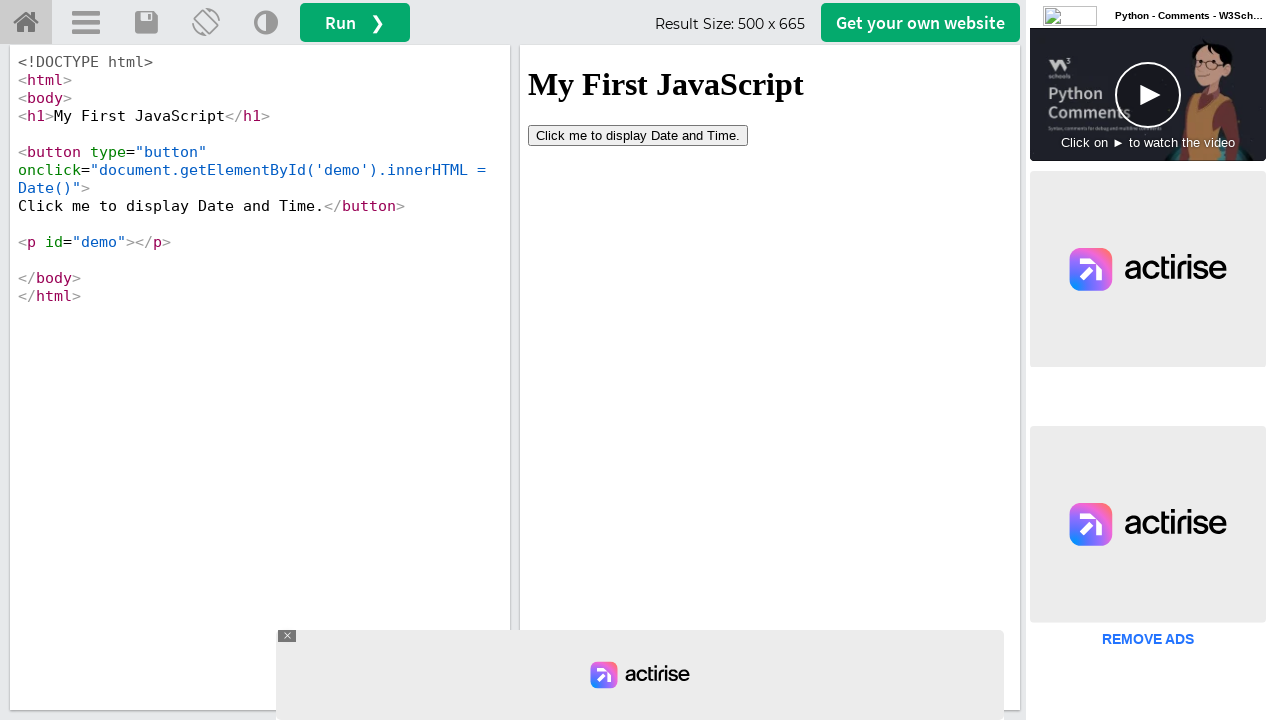

Located iframe with ID 'iframeResult'
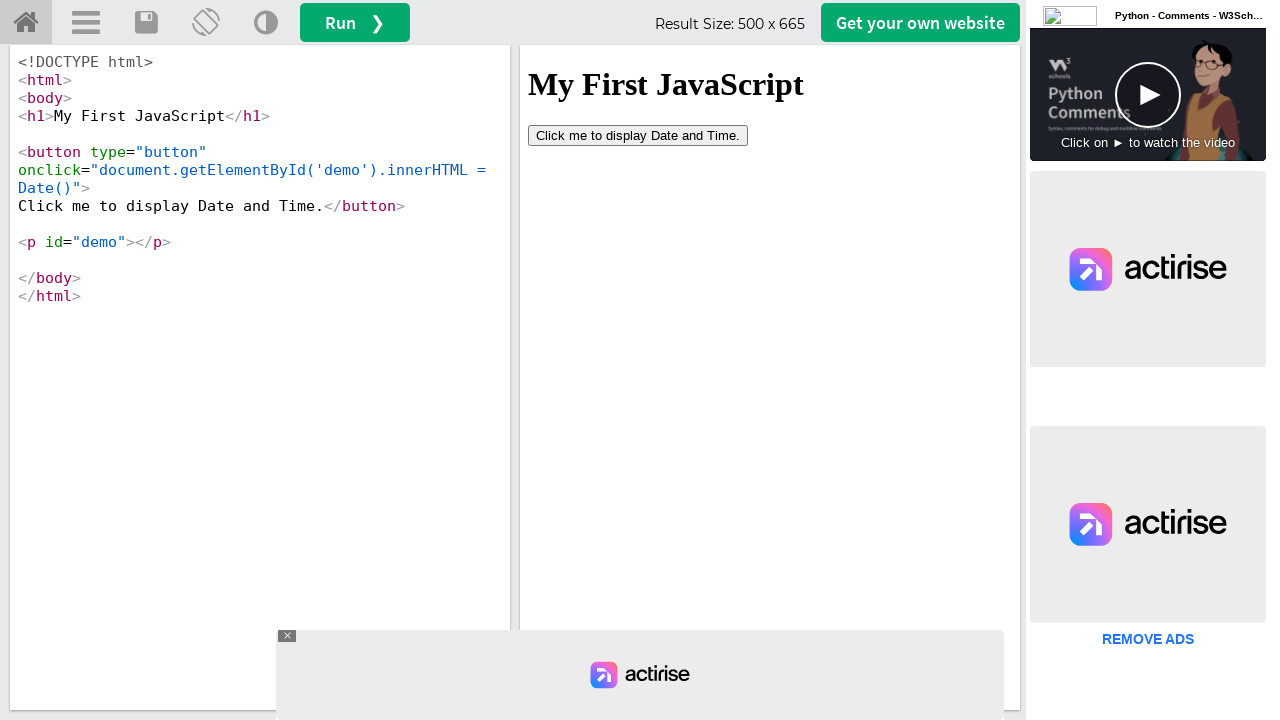

Clicked 'Click me to display Date' button inside iframe at (638, 135) on iframe#iframeResult >> internal:control=enter-frame >> button:has-text('Click me
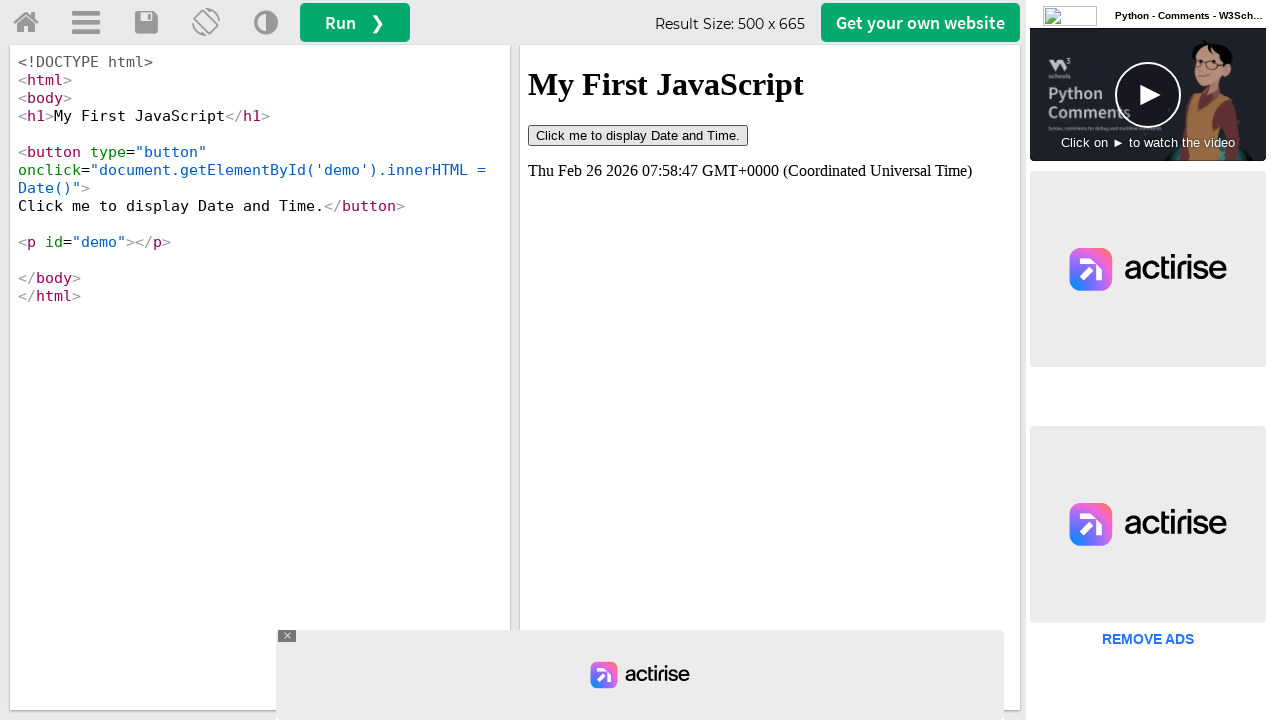

Clicked home icon to navigate back to main page at (26, 23) on a#tryhome
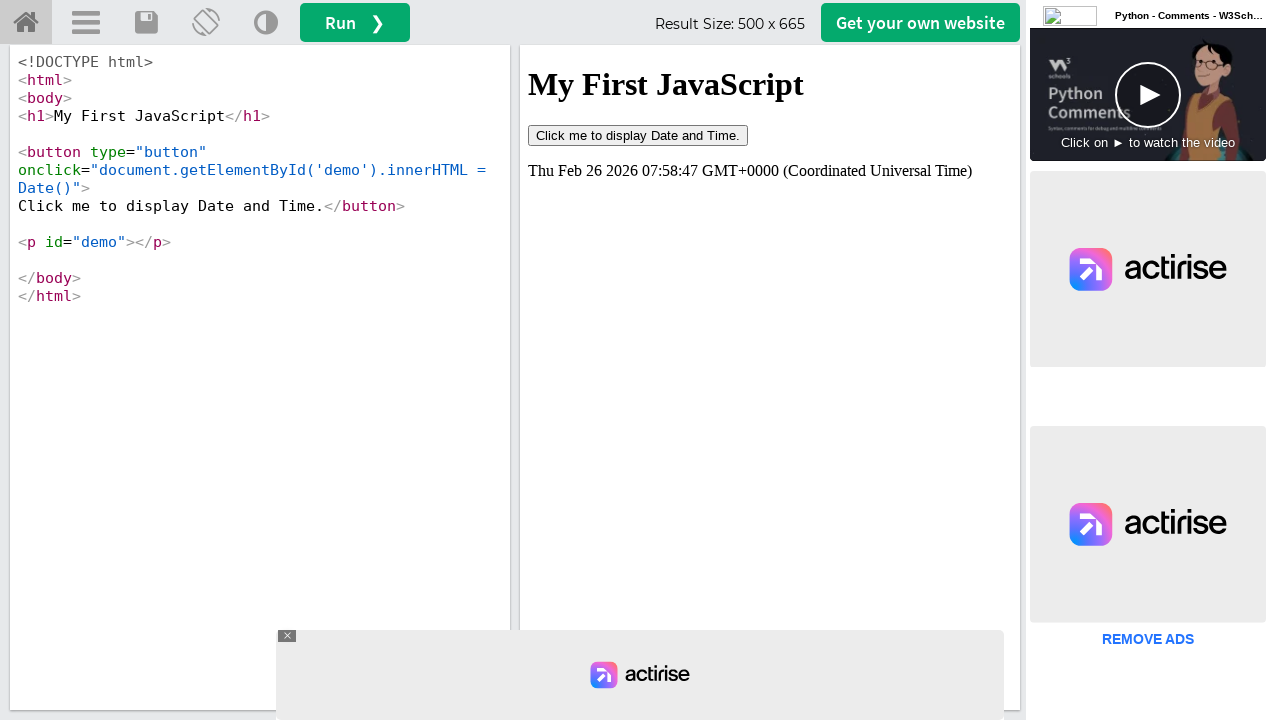

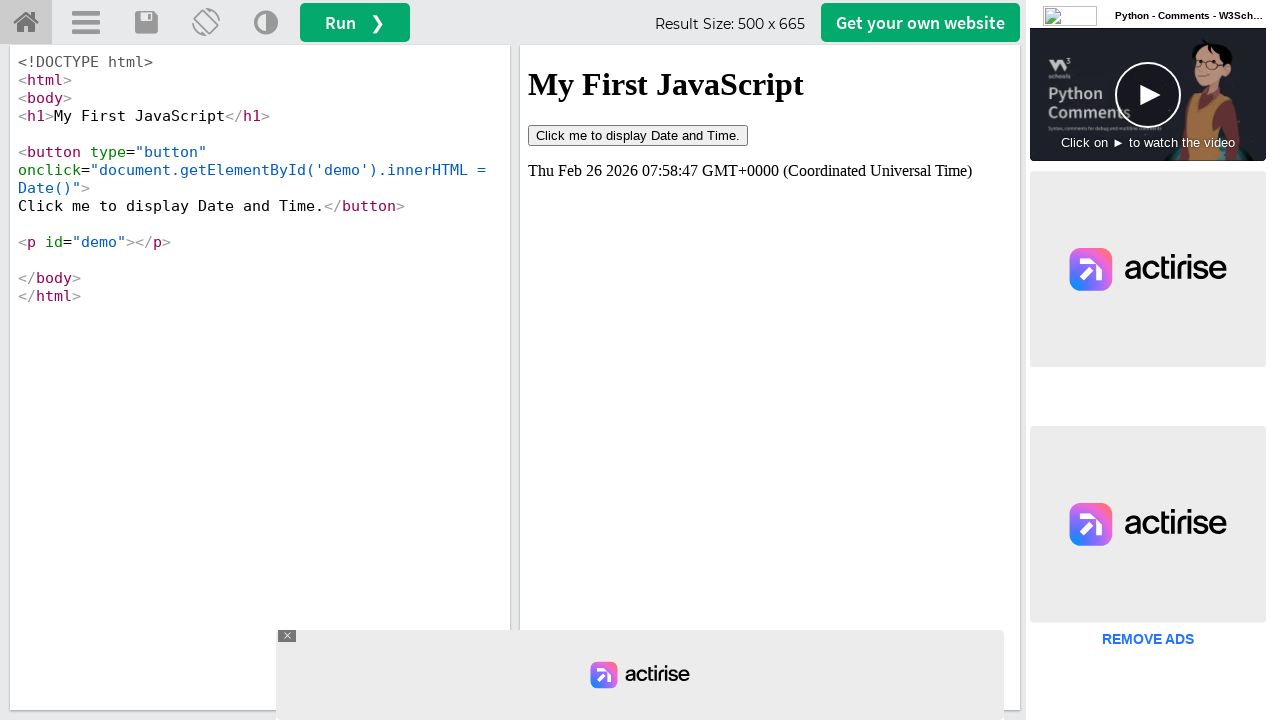